Tests country selection dropdown by clicking on the billing country field and selecting "India" from the dropdown list

Starting URL: https://www.dummyticket.com/dummy-ticket-for-visa-application/

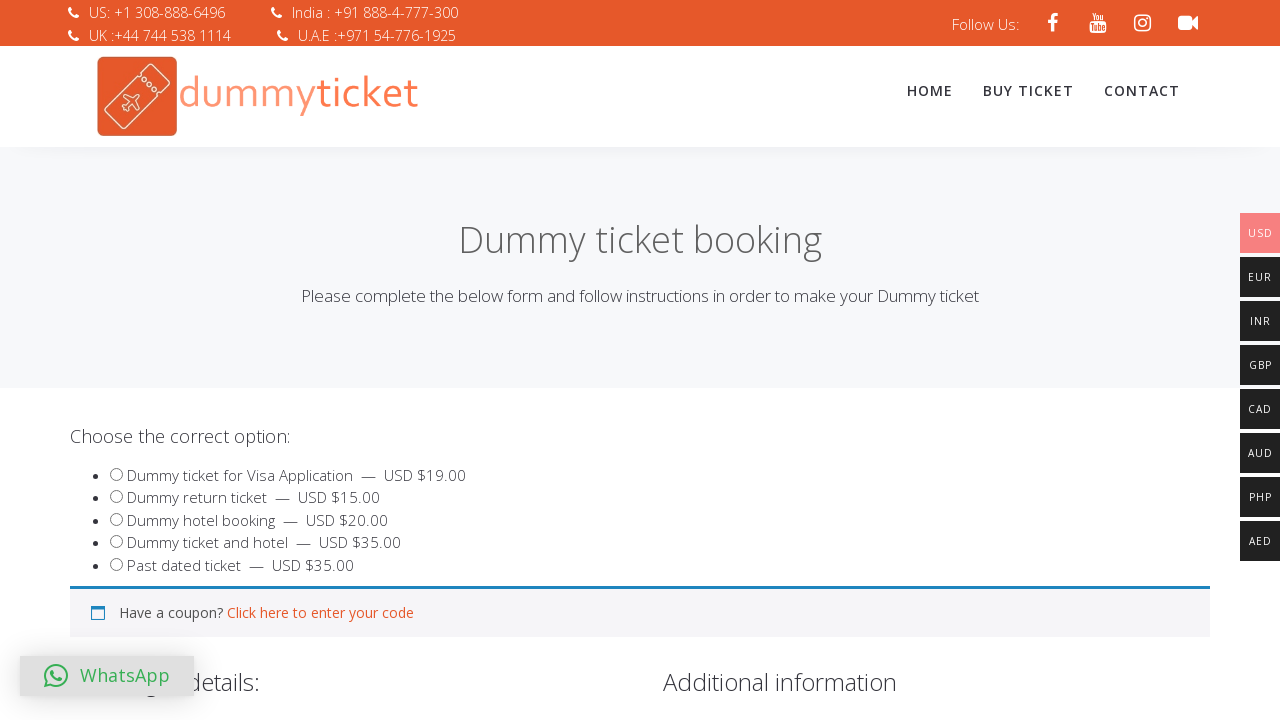

Clicked on the billing country dropdown to open it at (344, 360) on span#select2-billing_country-container
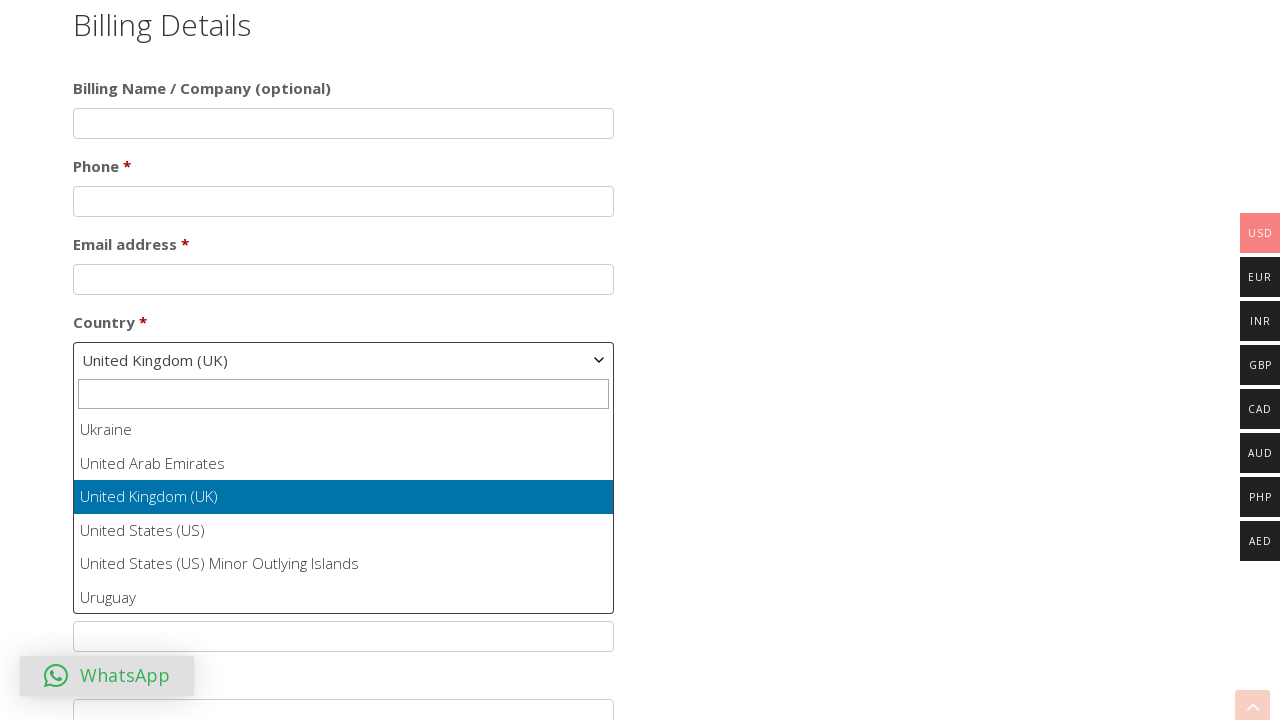

Waited for dropdown options to appear
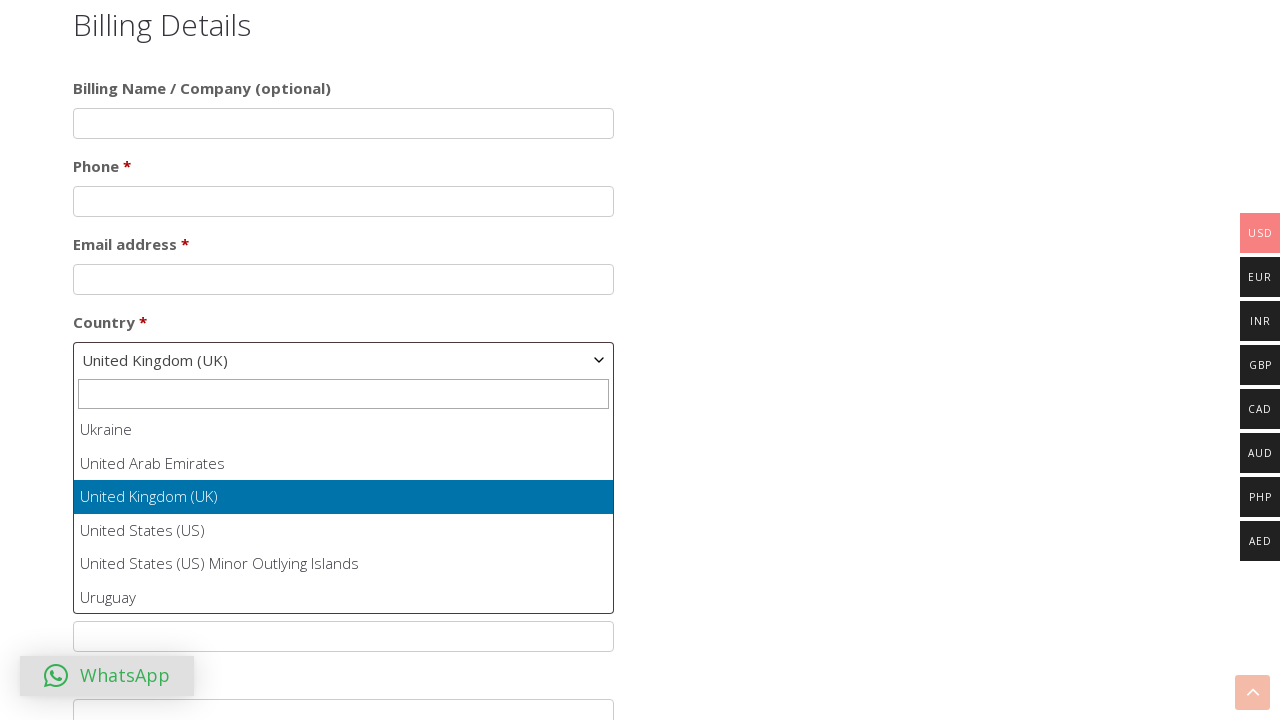

Selected 'India' from the country dropdown list at (344, 512) on ul#select2-billing_country-results li:has-text('India')
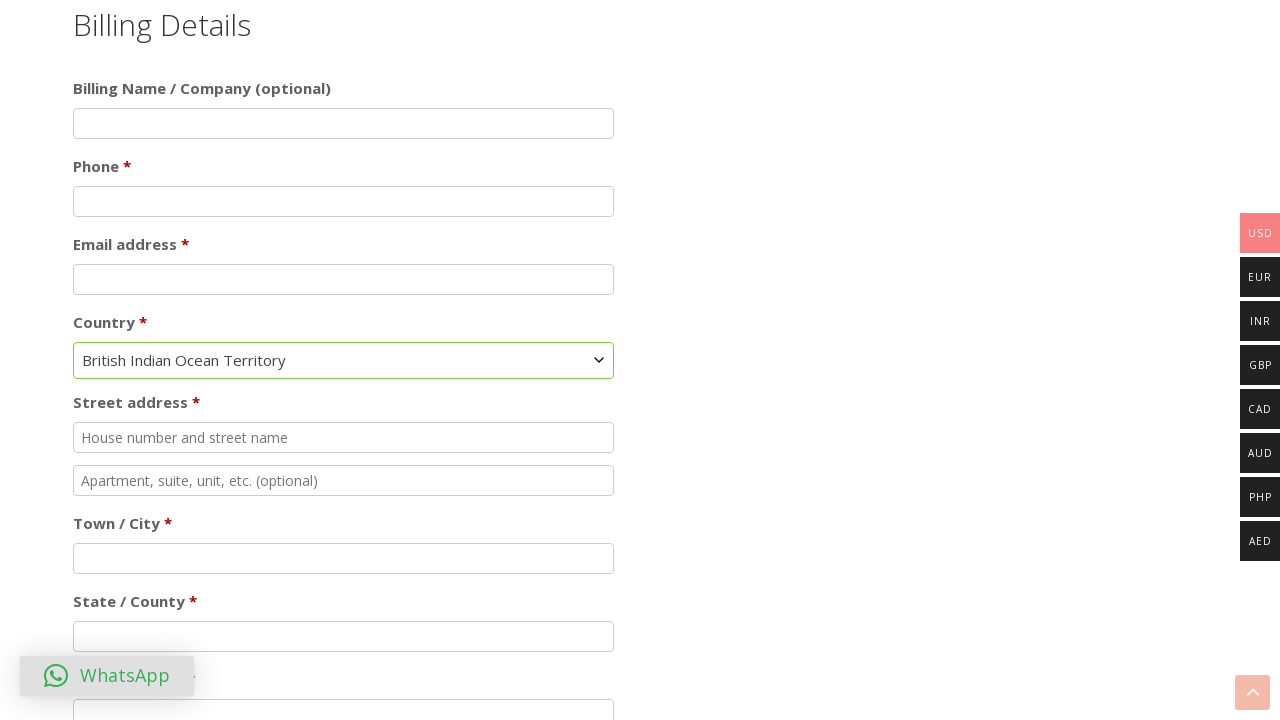

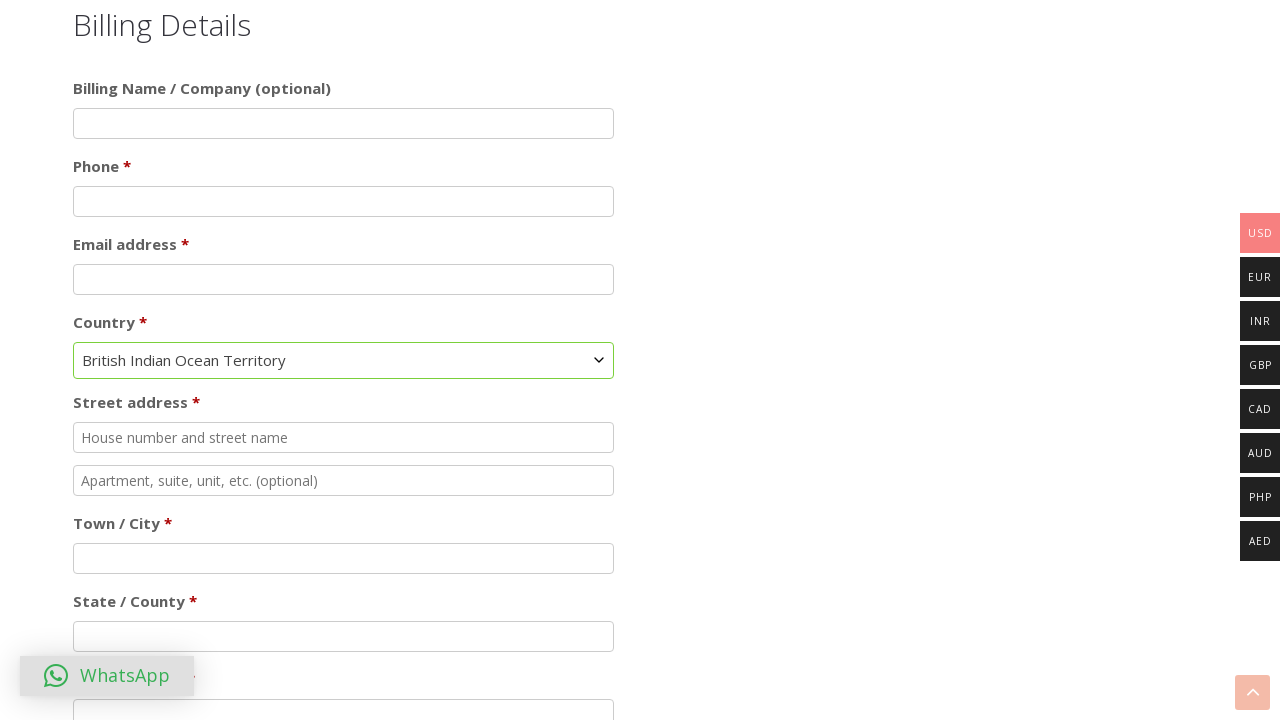